Tests adding a note by typing text into the input field and pressing Enter, then verifies the note appears with the correct text

Starting URL: https://nlandegren.github.io/frontend-assignment-03/

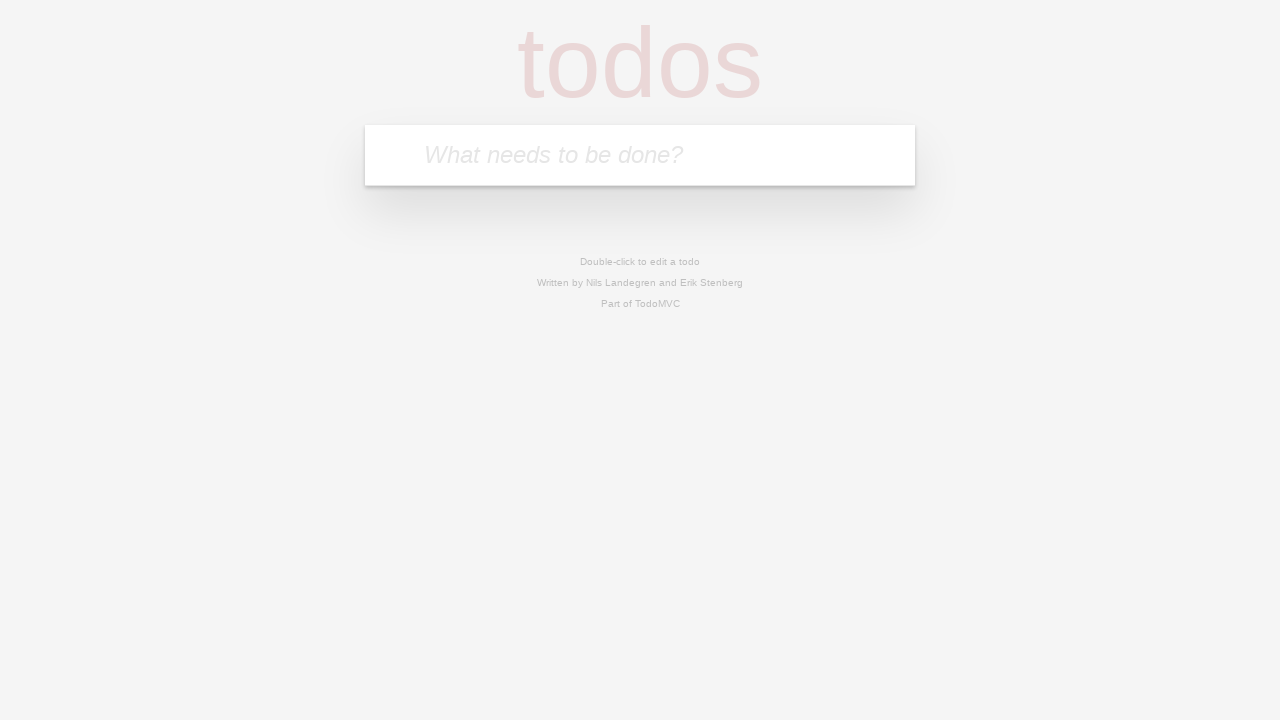

Filled new item input field with 'Lorem Ipsum' on #new-item
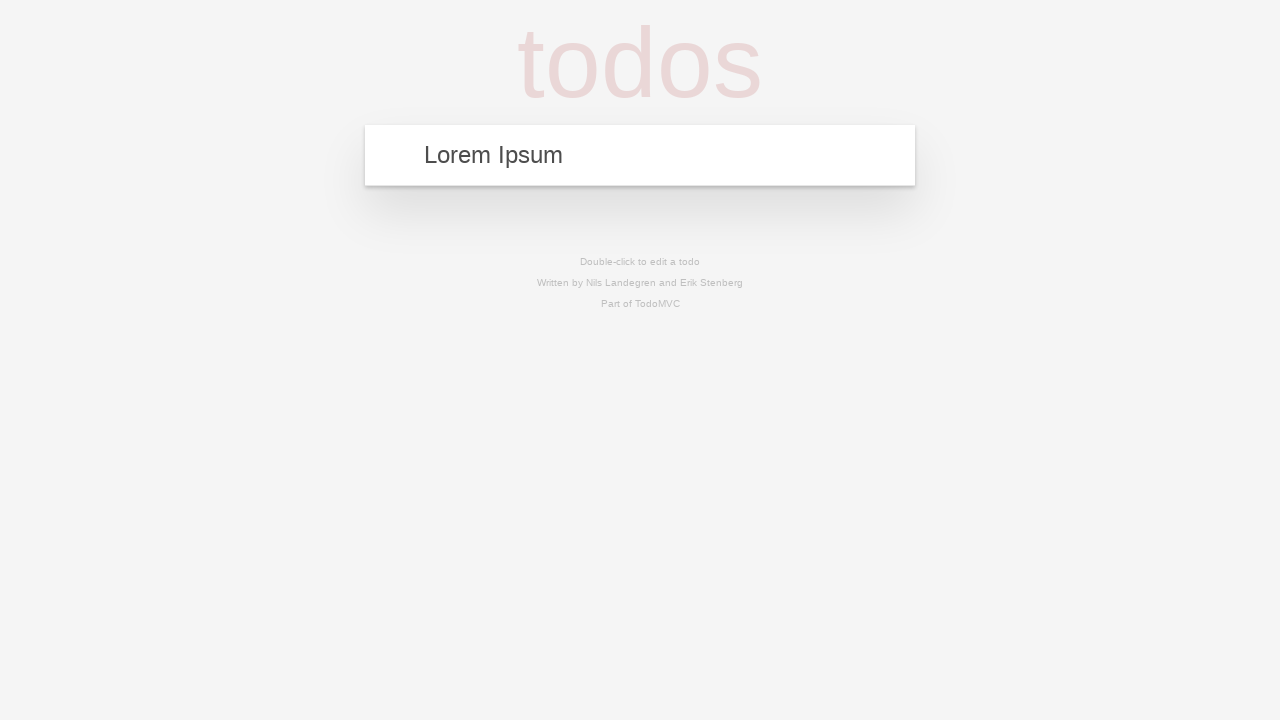

Pressed Enter to add the note on #new-item
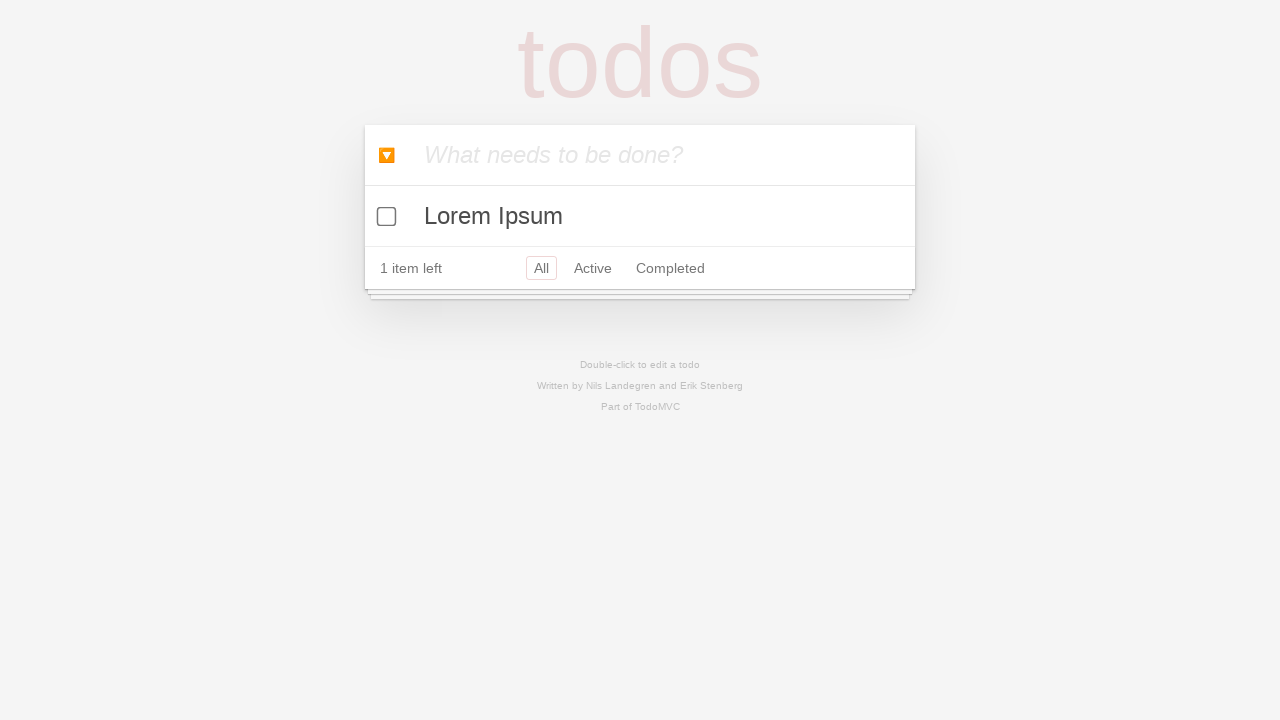

Note appeared in the notes list with correct text
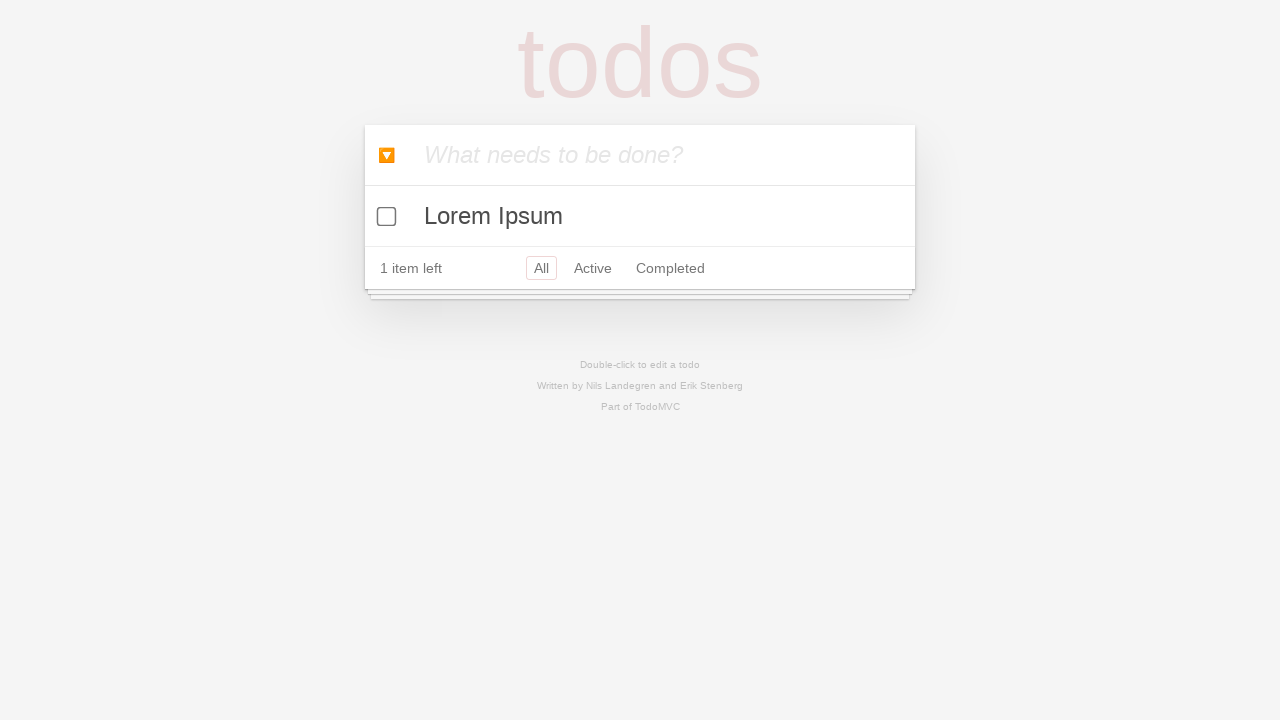

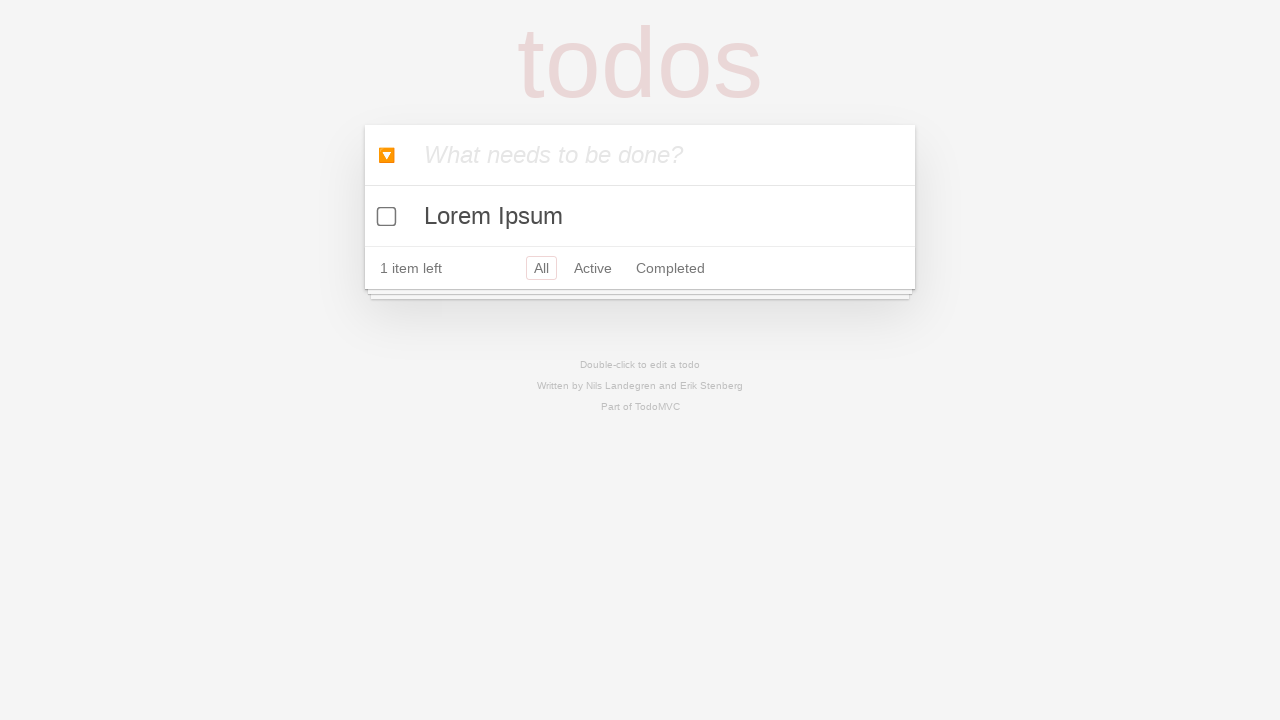